Tests alert handling functionality by navigating to the UI Testing Playground alerts page, clicking an alert button, and accepting the dialog

Starting URL: http://uitestingplayground.com/

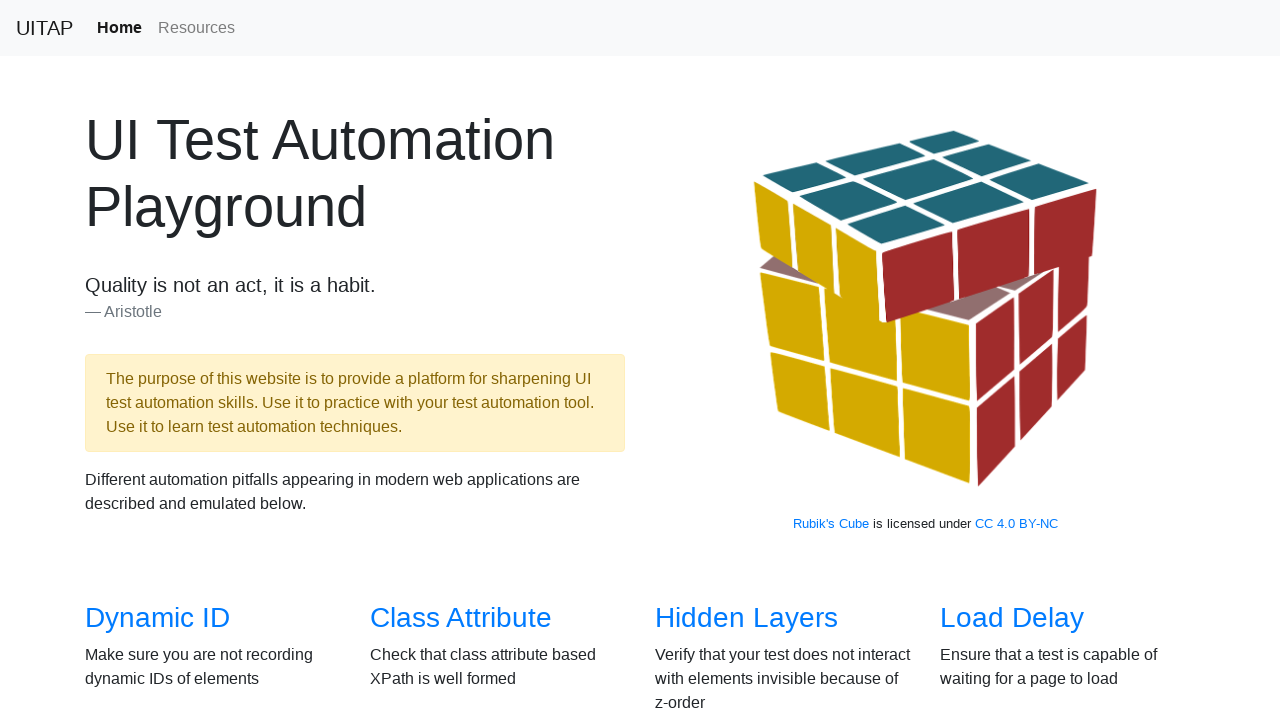

Retrieved href attribute from Alerts link
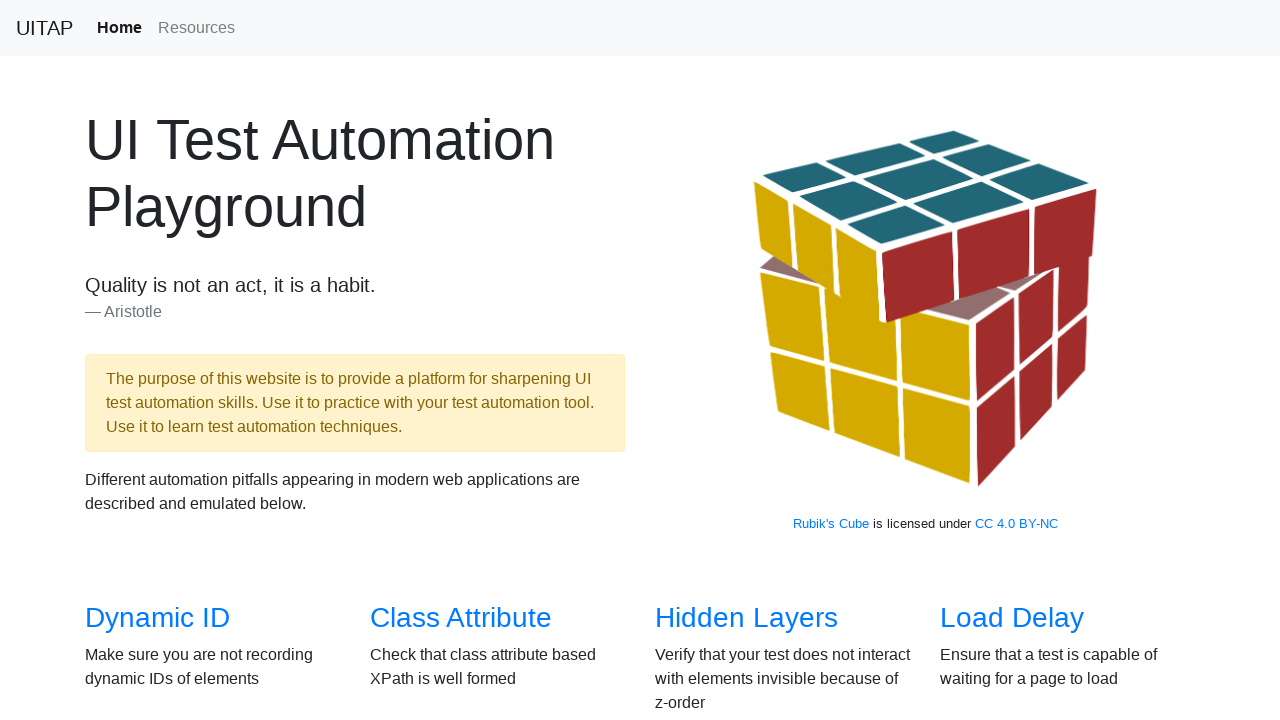

Opened a new page in the same context
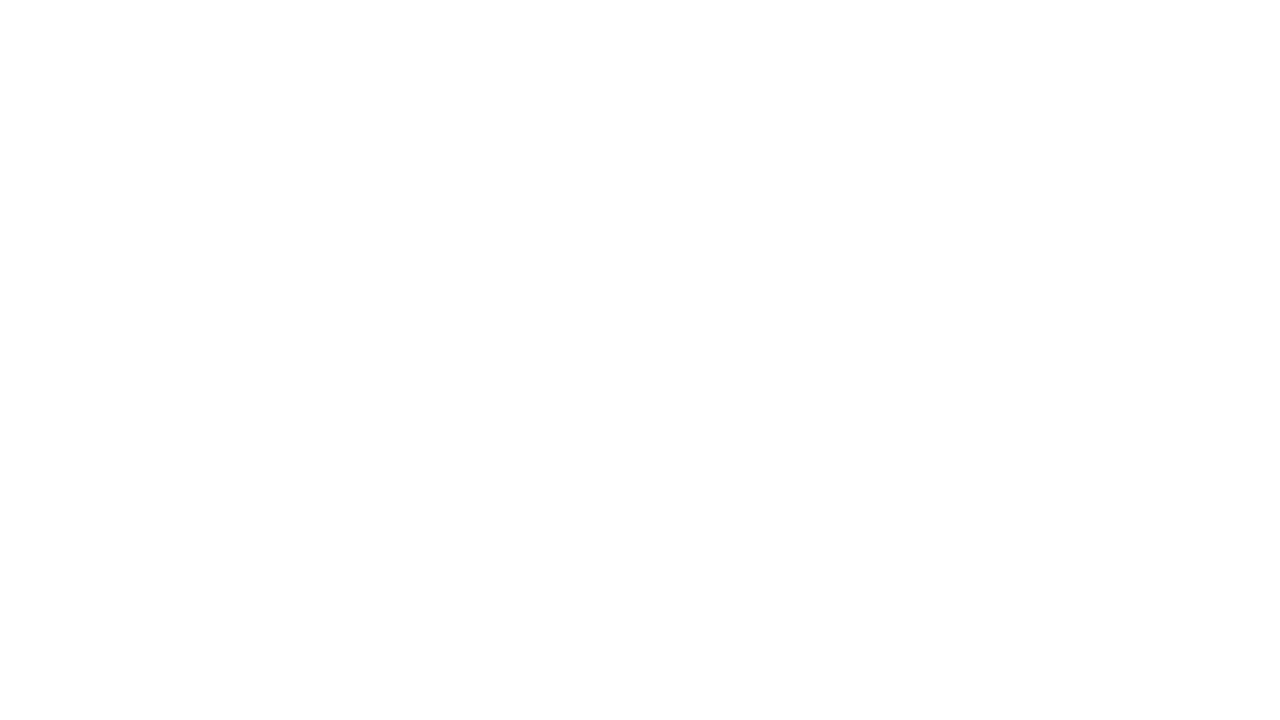

Set up dialog handler to accept alerts
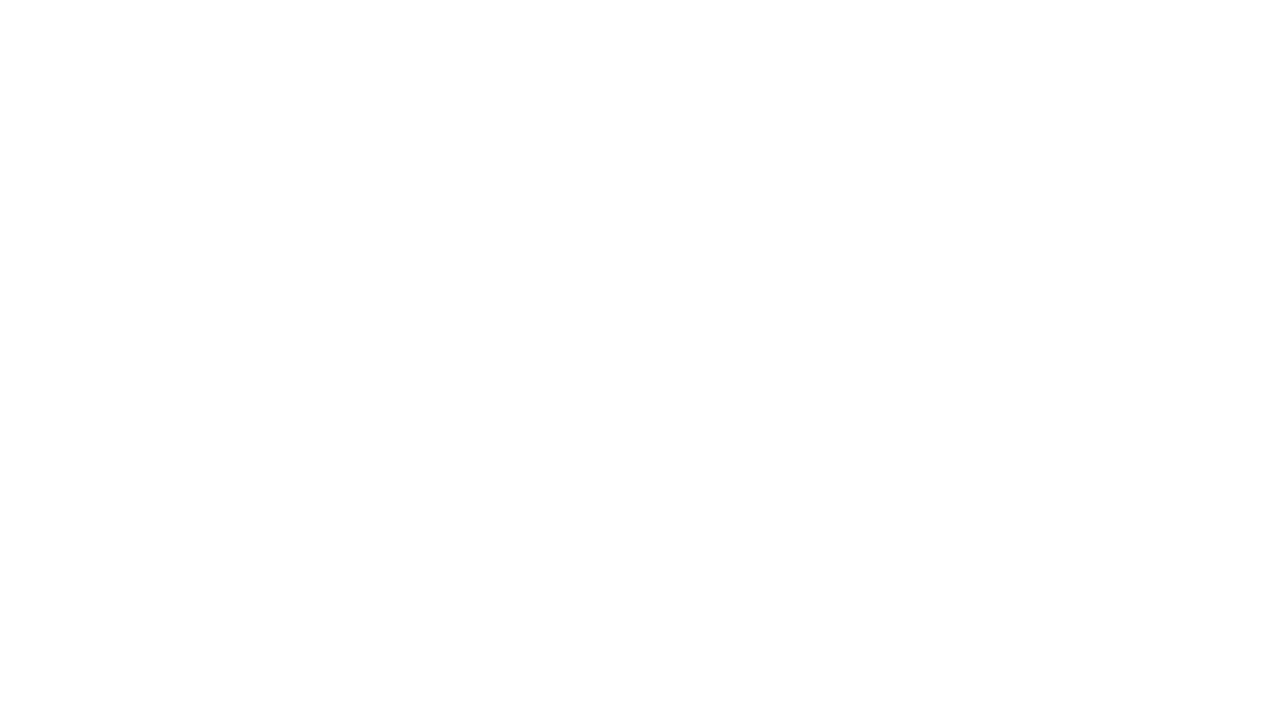

Navigated to the UI Testing Playground alerts page
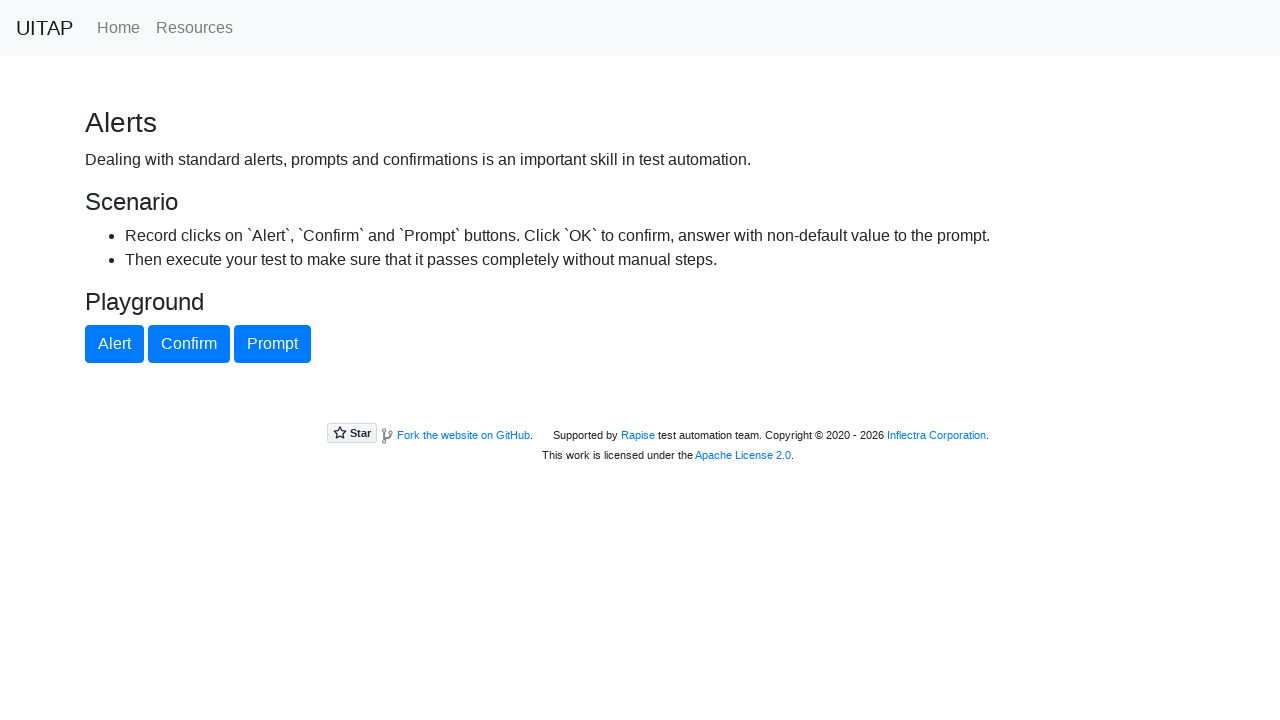

Clicked the Alert button to trigger alert dialog at (114, 344) on internal:role=button[name="Alert"i]
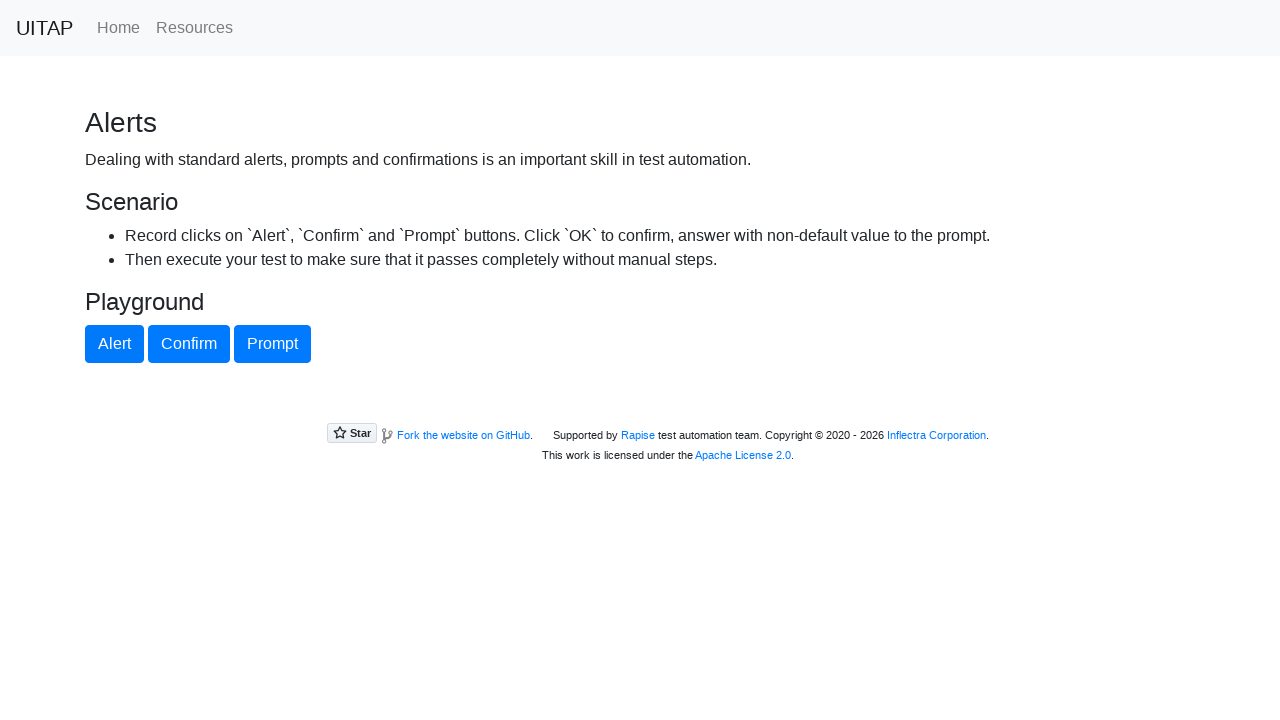

Waited for dialog to be handled
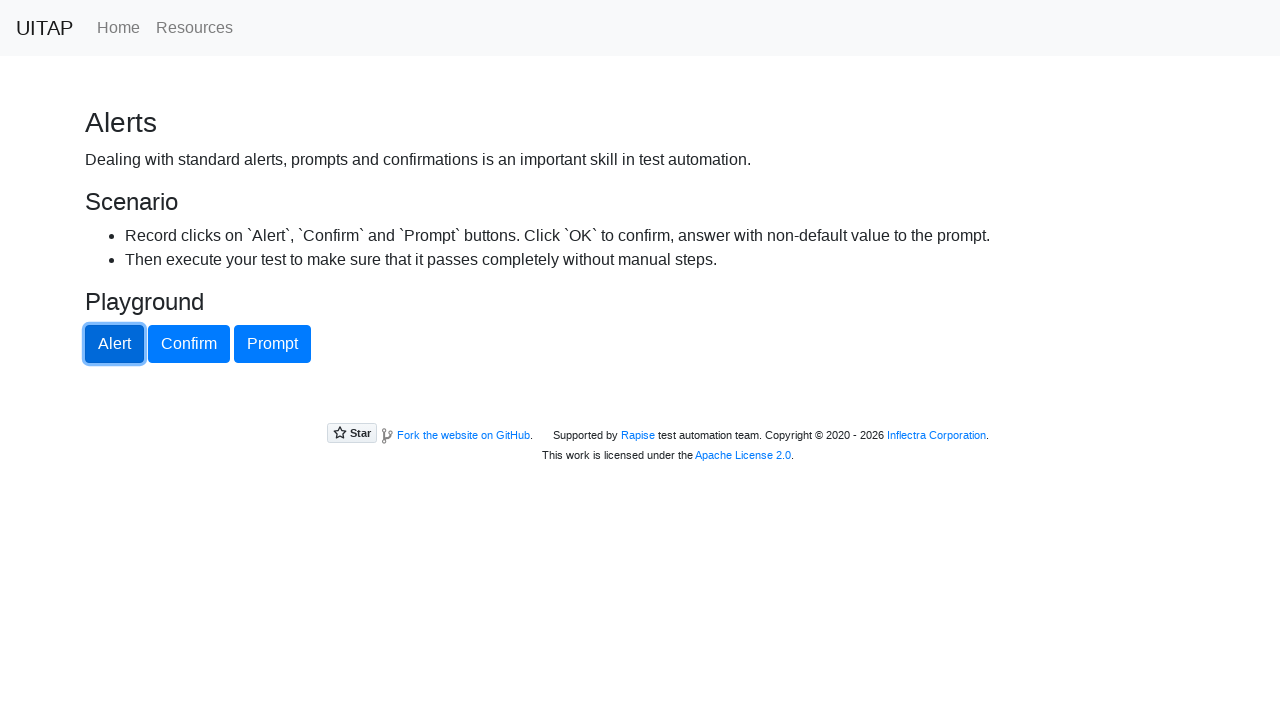

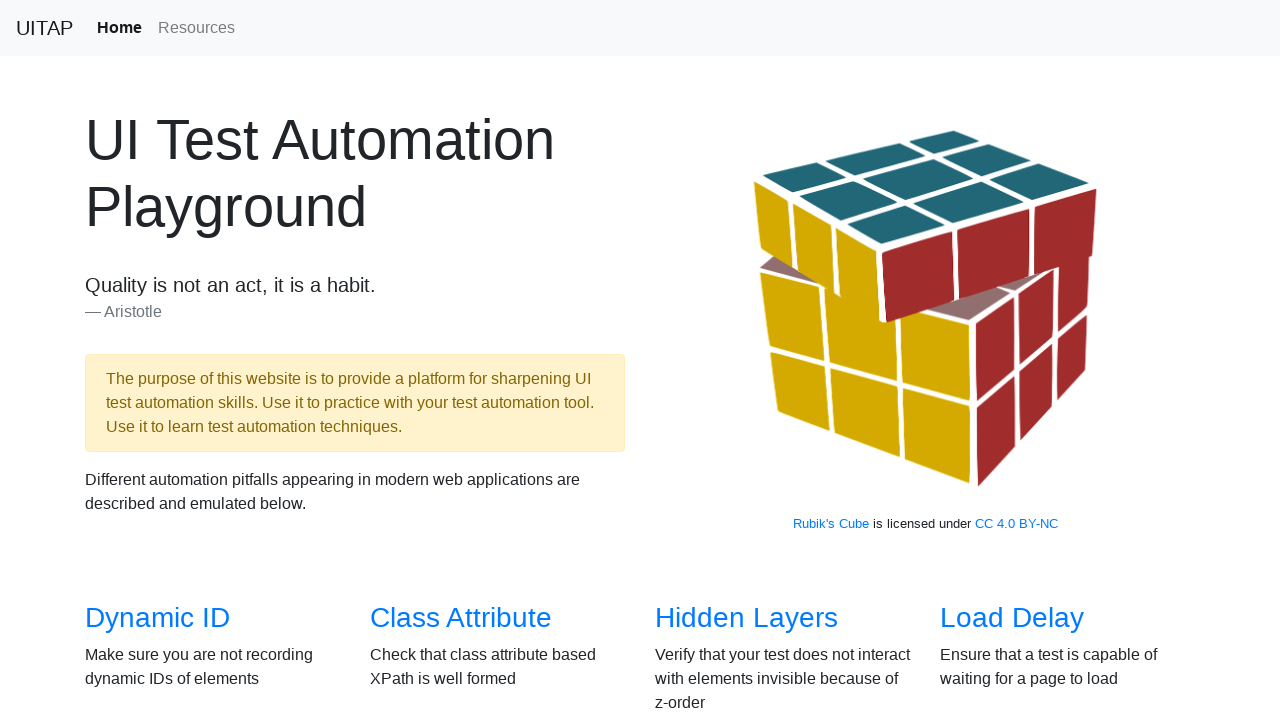